Tests JavaScript confirm dialog by clicking the confirm button and dismissing it

Starting URL: https://the-internet.herokuapp.com/javascript_alerts

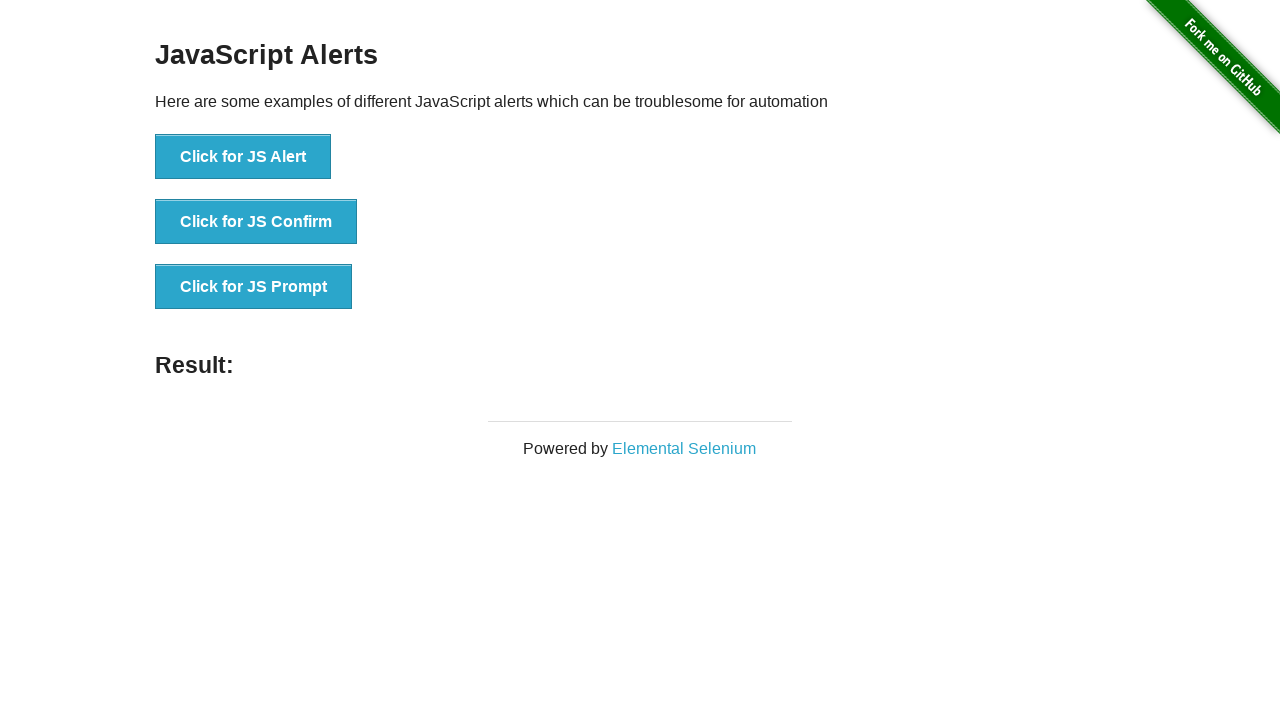

Clicked the JS Confirm button at (256, 222) on xpath=//button[normalize-space()='Click for JS Confirm']
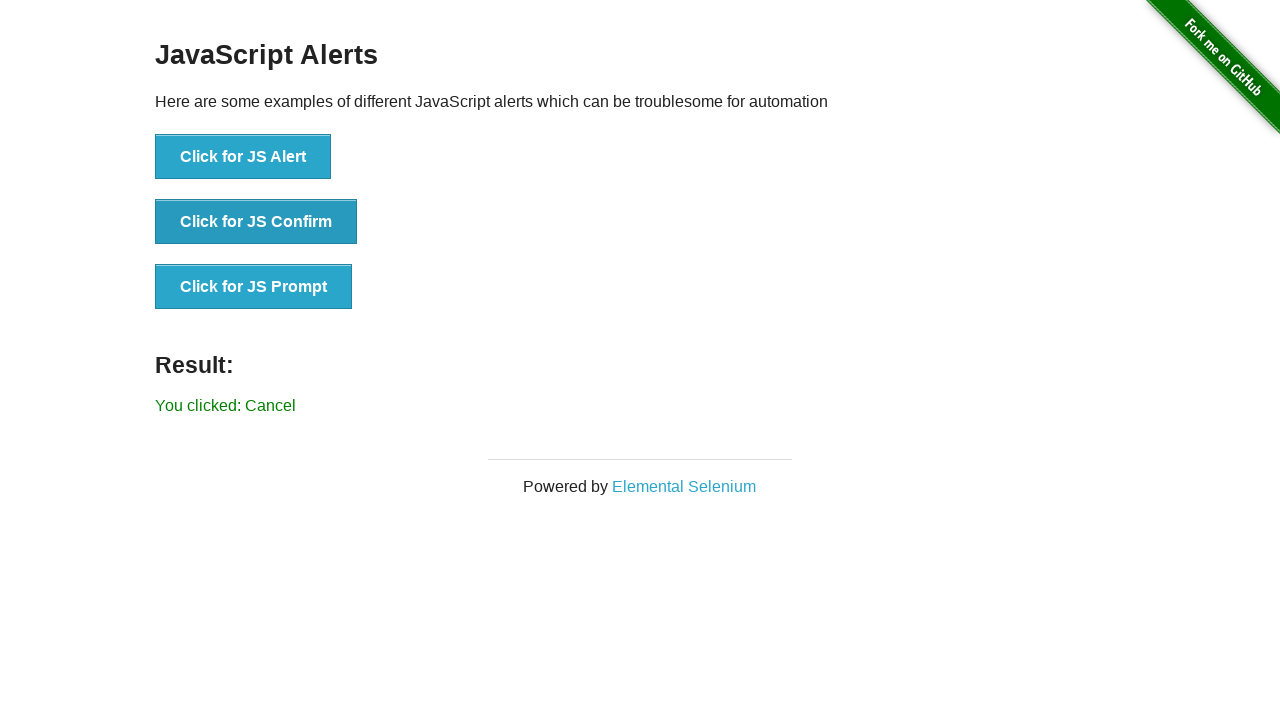

Set up dialog handler to dismiss confirm dialog
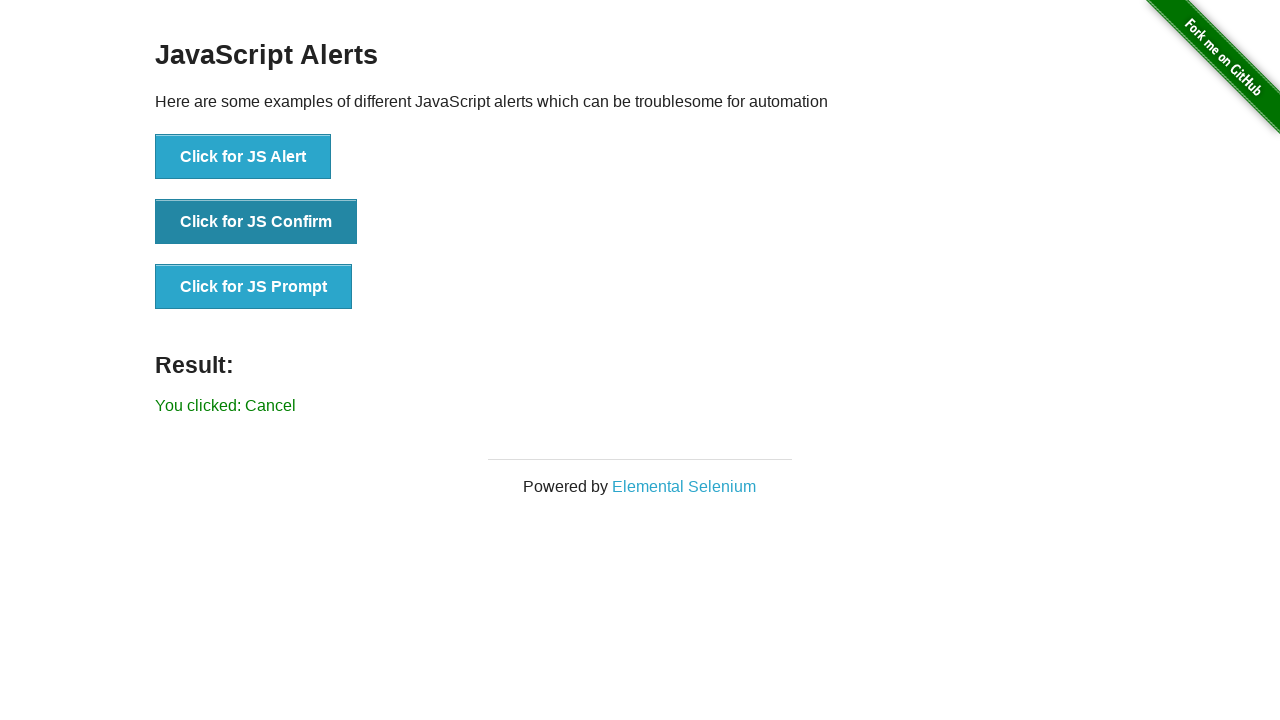

Result message appeared on page
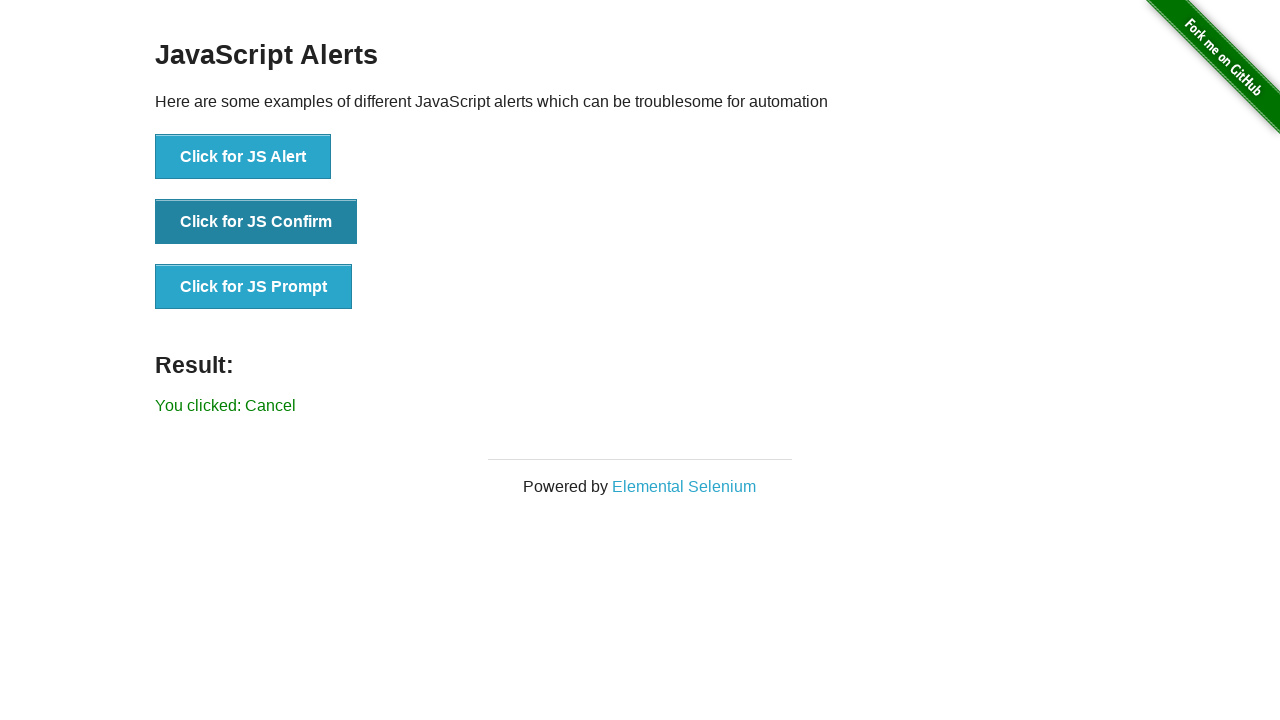

Verified result text shows 'You clicked: Cancel'
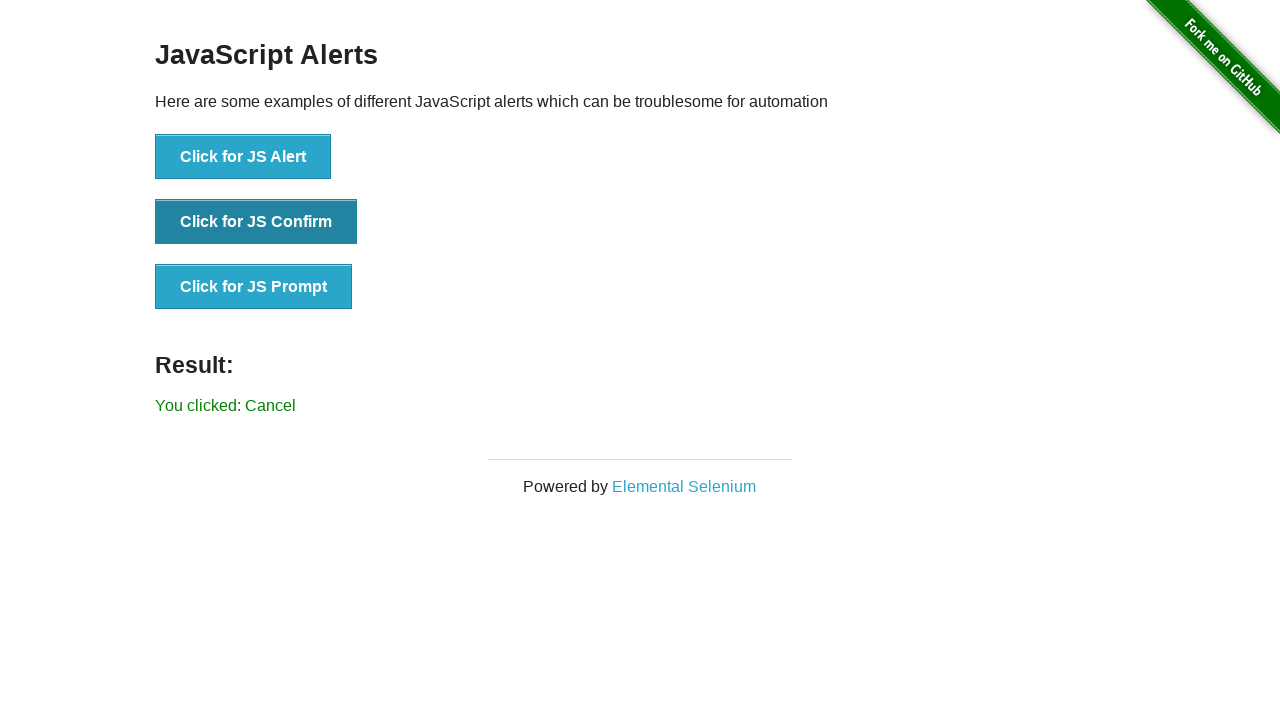

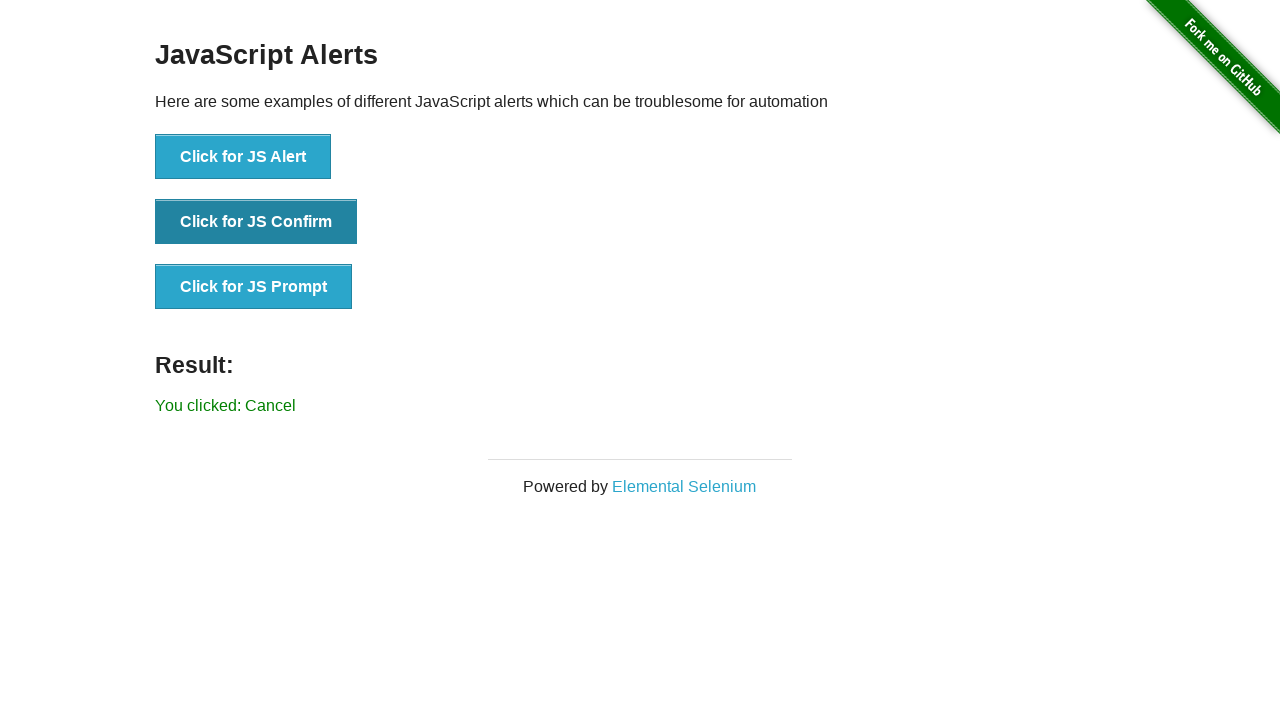